Tests opening and closing a modal dialog

Starting URL: https://demoqa.com/modal-dialogs

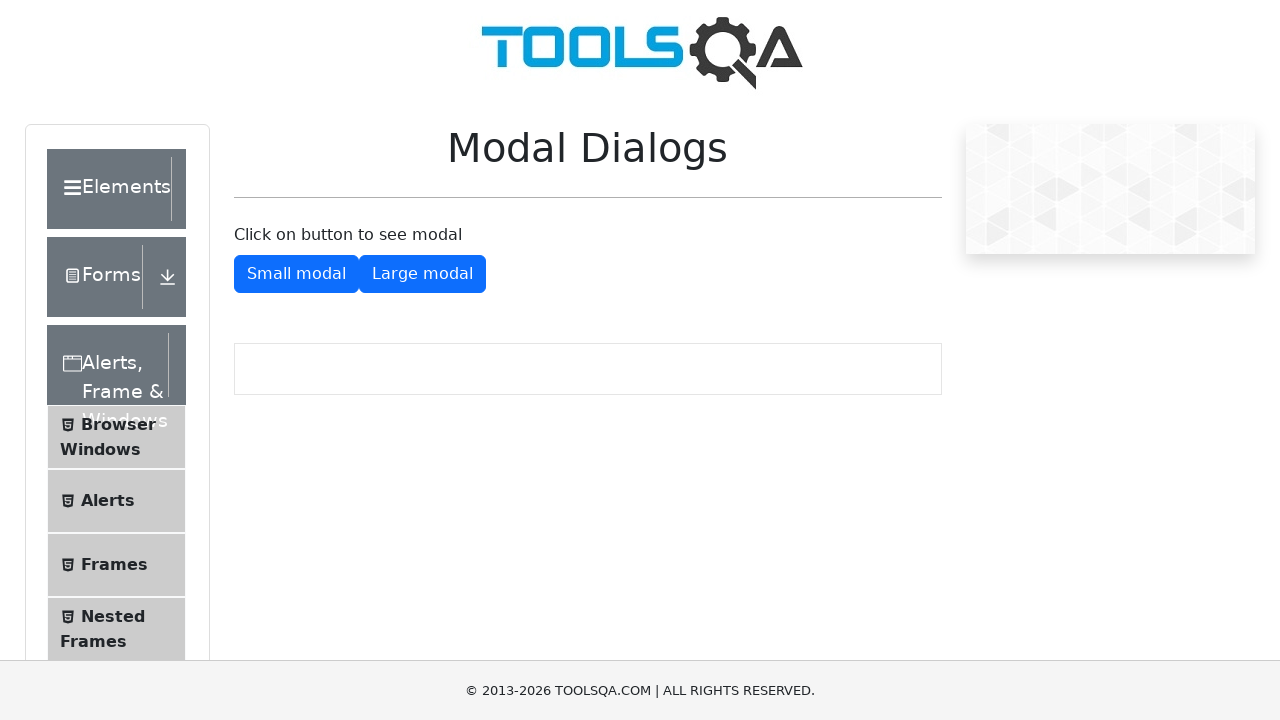

Clicked button to open small modal dialog at (296, 274) on #showSmallModal
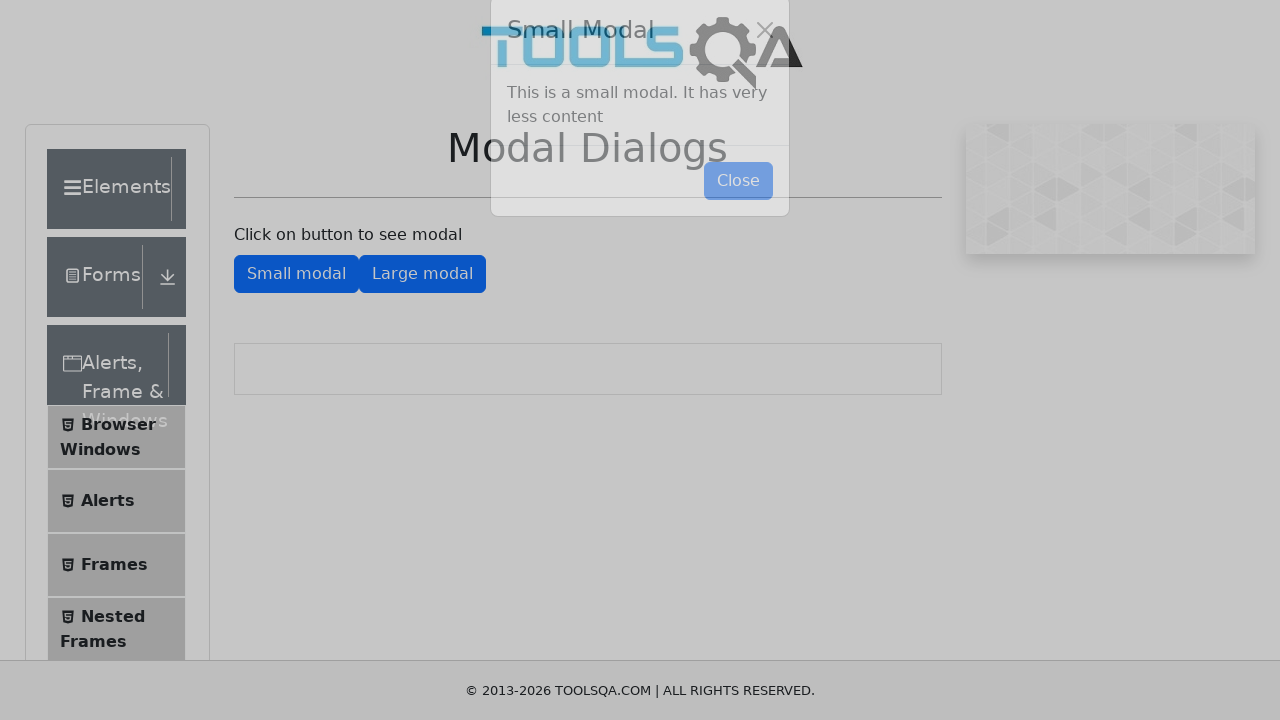

Modal dialog appeared on page
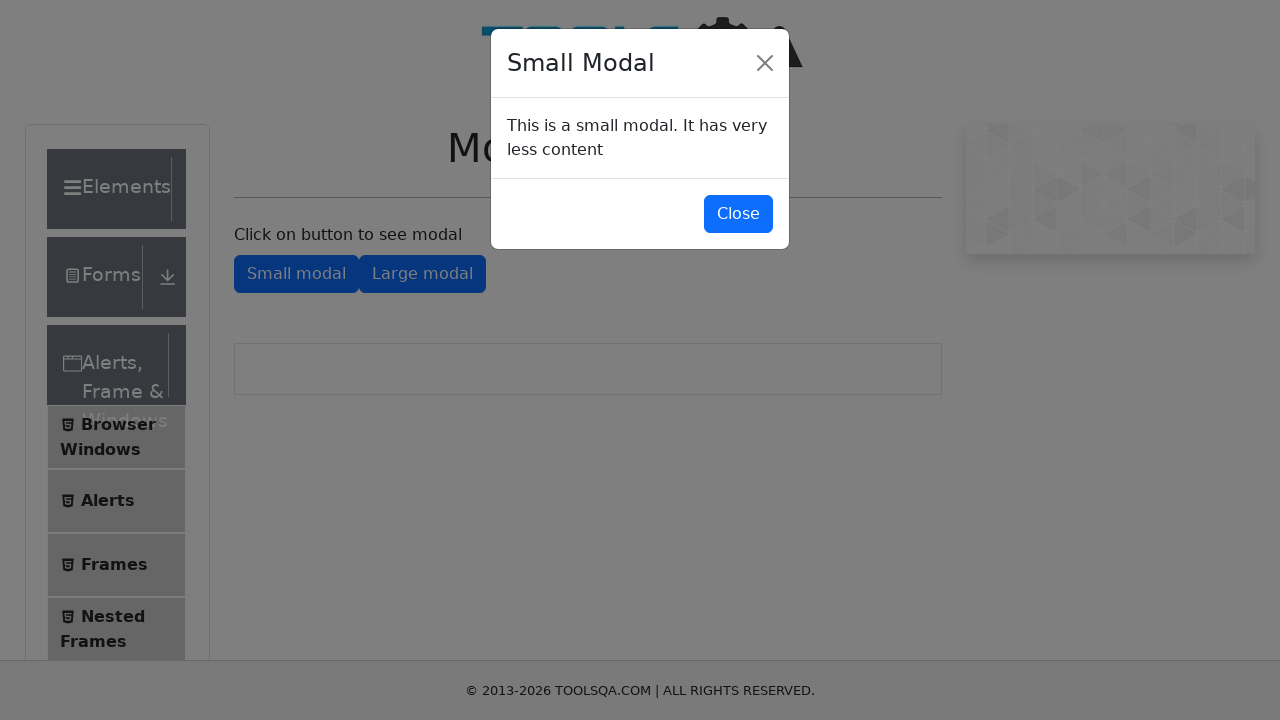

Clicked button to close modal dialog at (738, 214) on #closeSmallModal
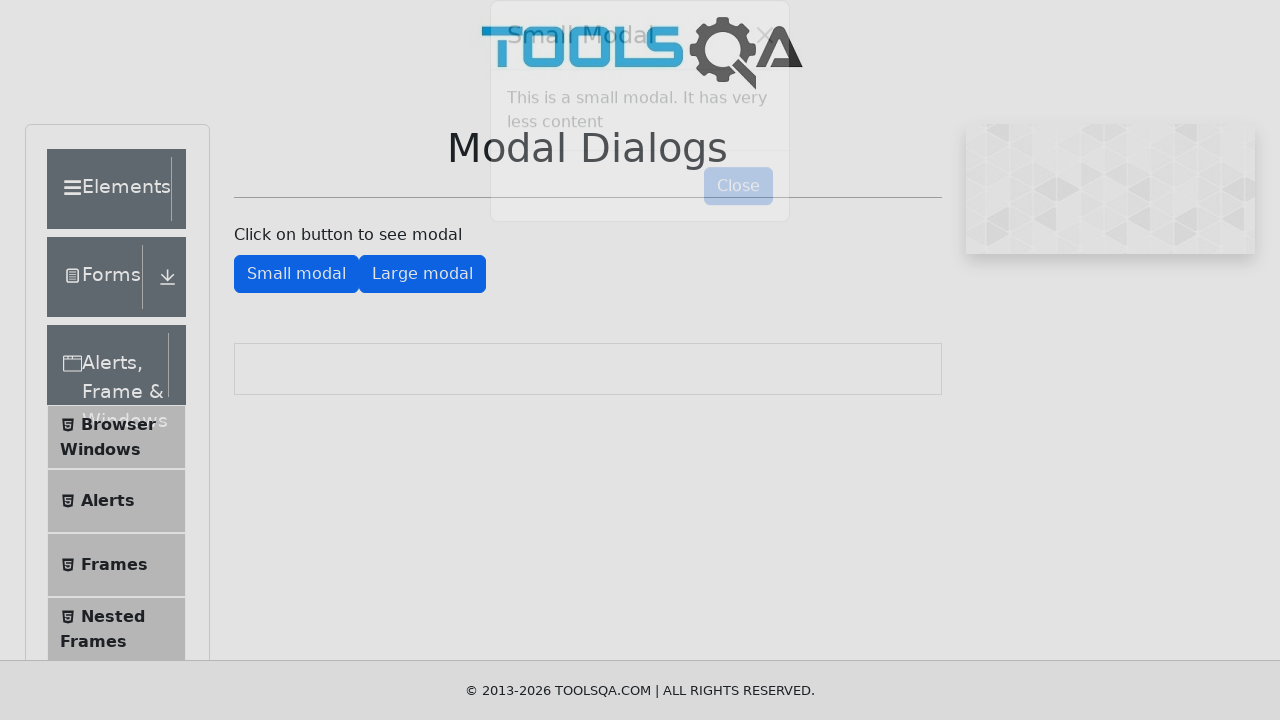

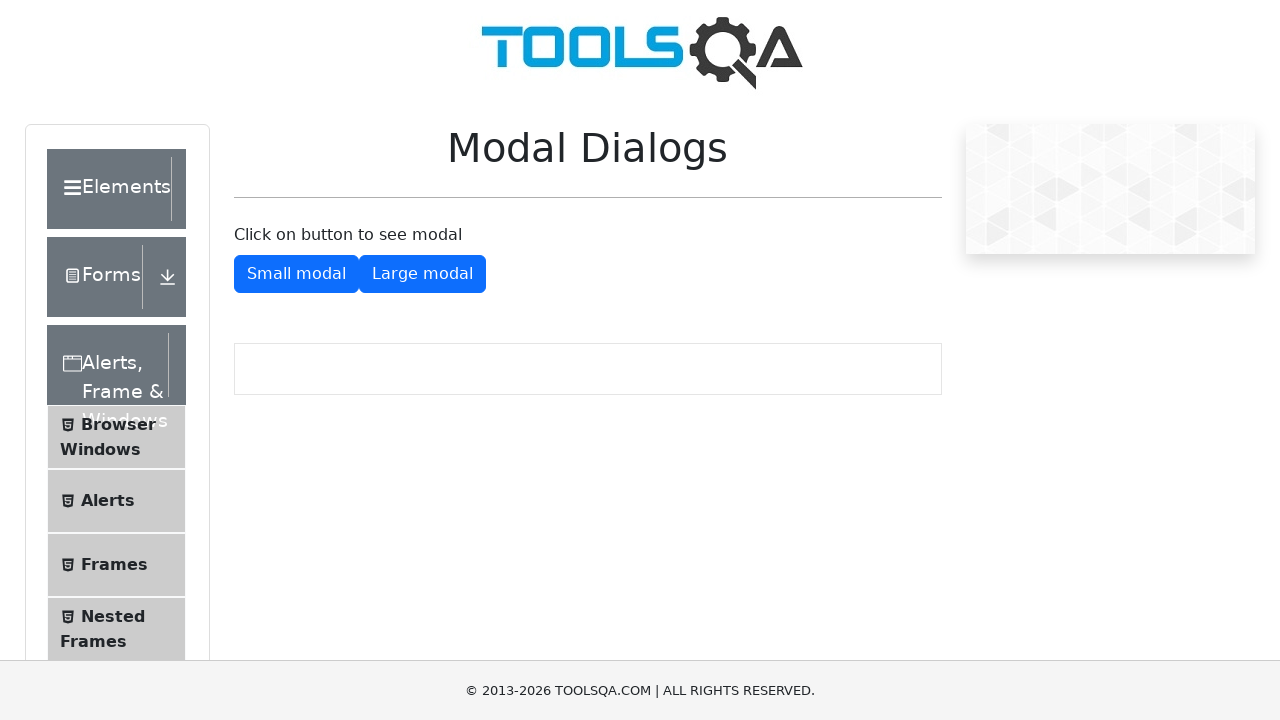